Tests that clicking 'About us' link opens a modal with the correct title and contains a video element

Starting URL: https://www.demoblaze.com

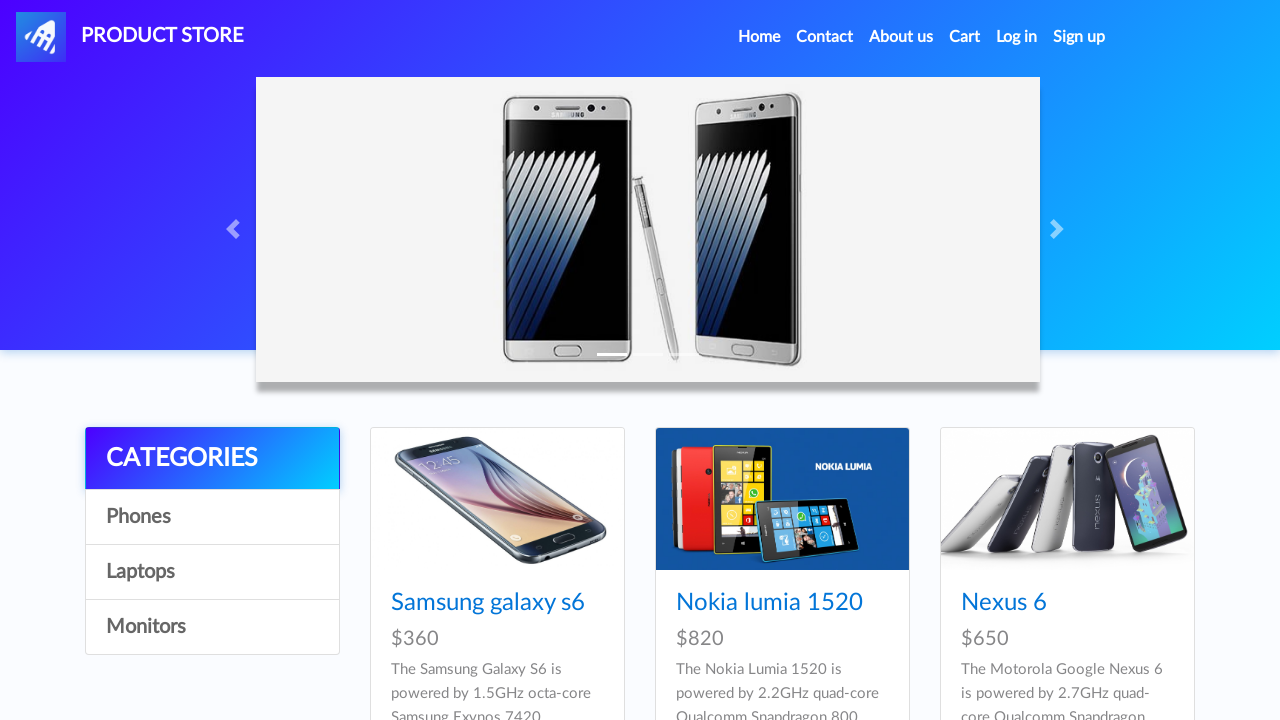

Clicked 'About us' link in header at (901, 37) on a[data-target='#videoModal']
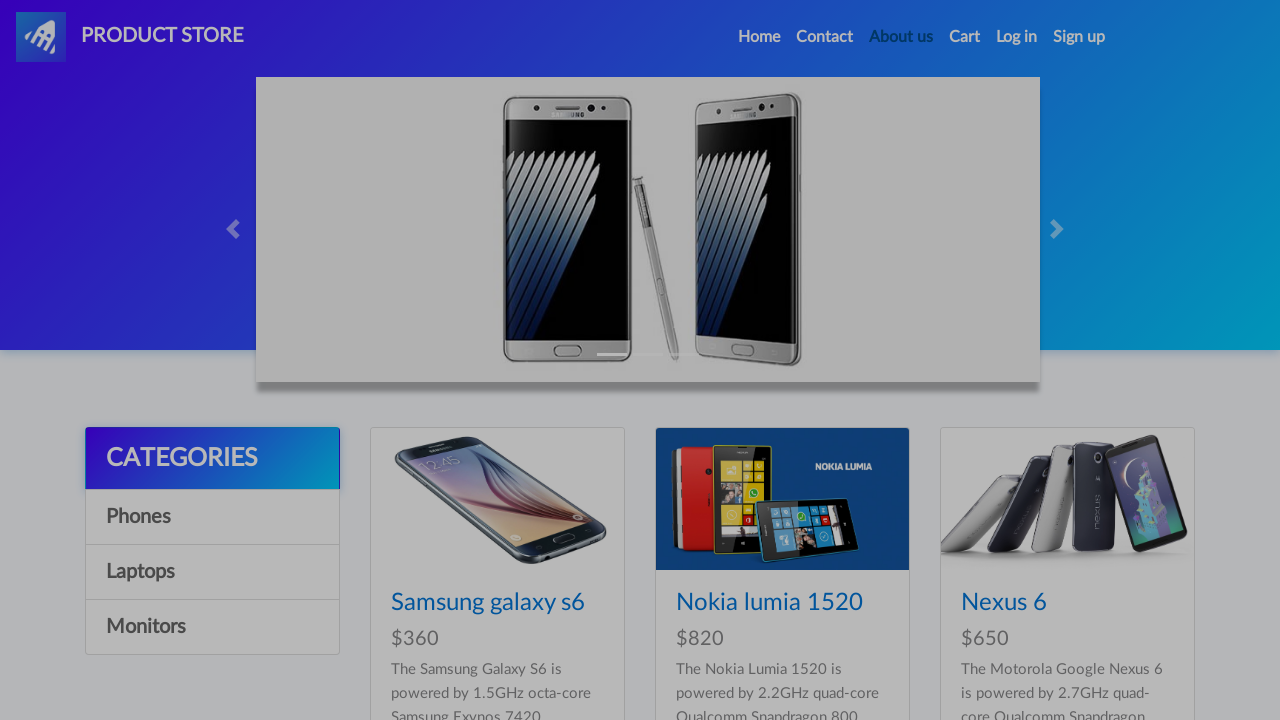

About us modal appeared with title label
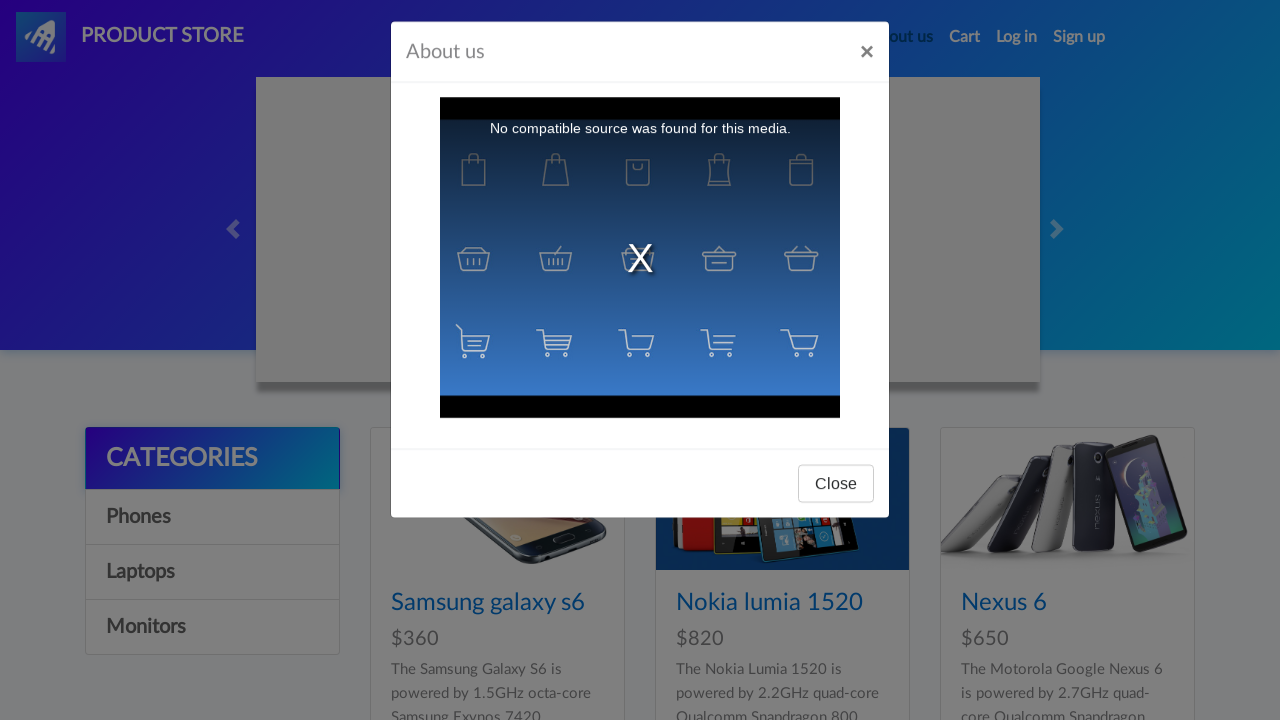

Retrieved modal title text: 'About us'
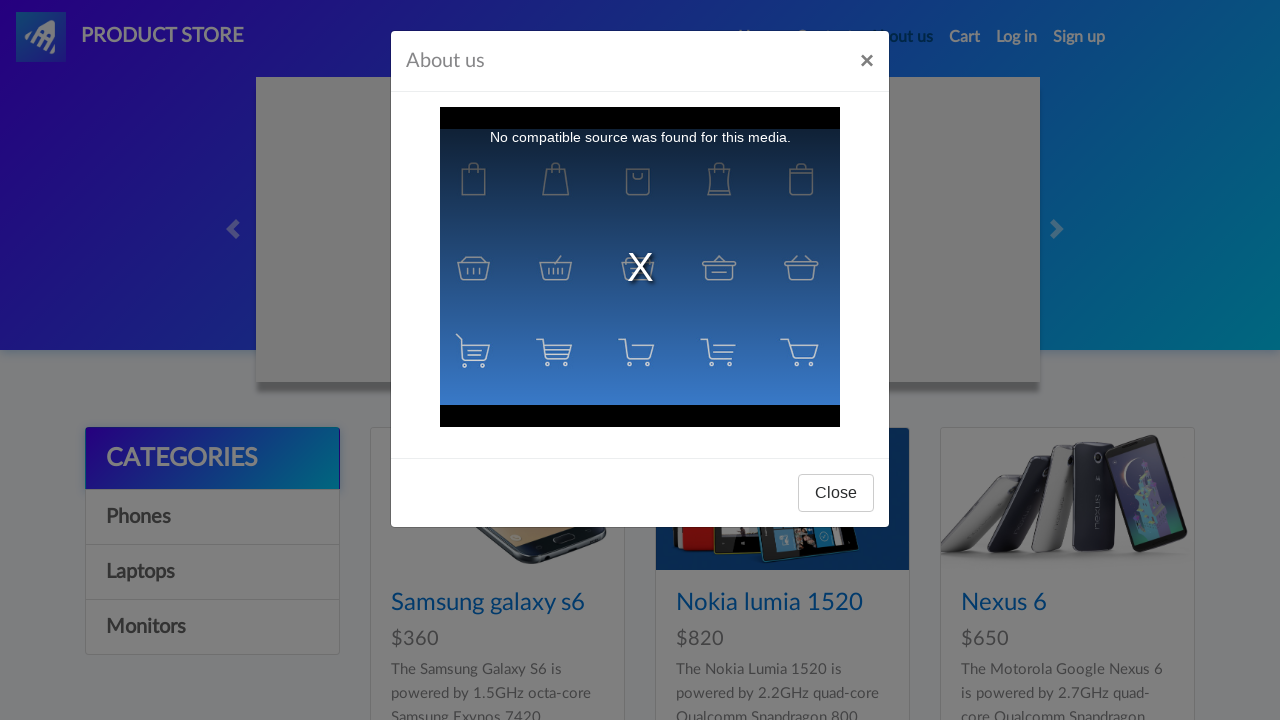

Verified modal title is 'About us'
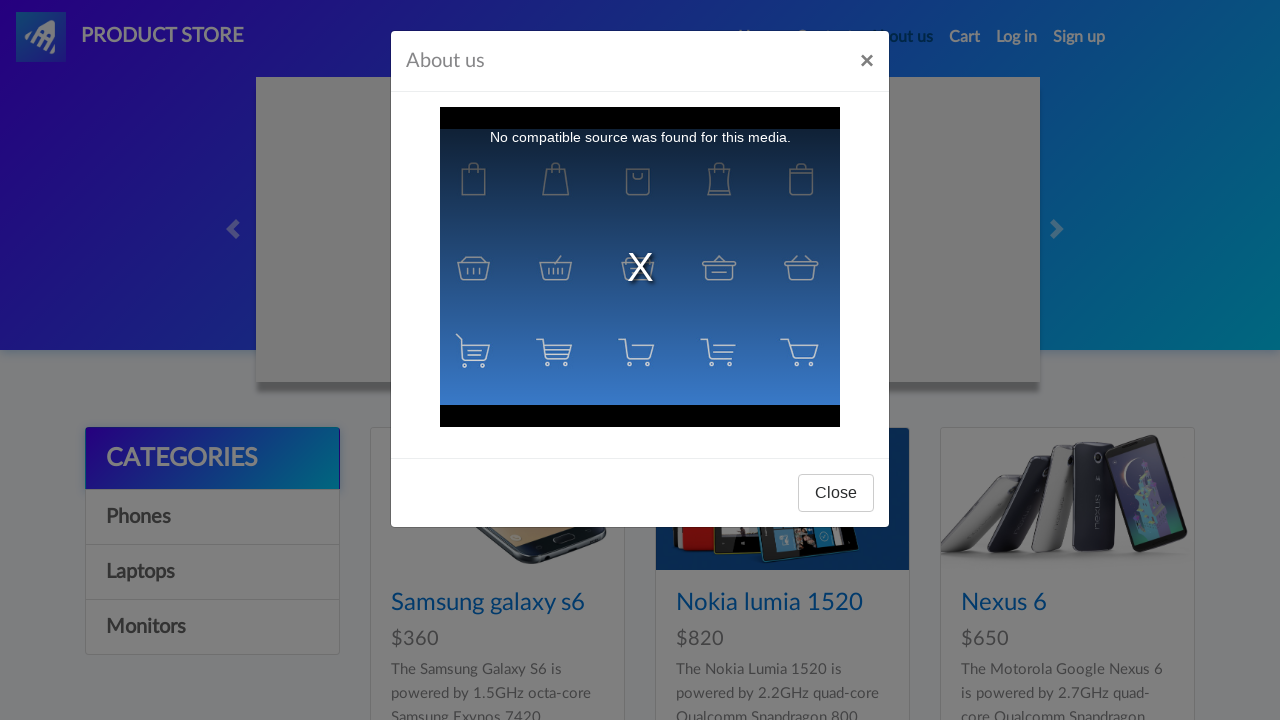

Checked for video element visibility in modal
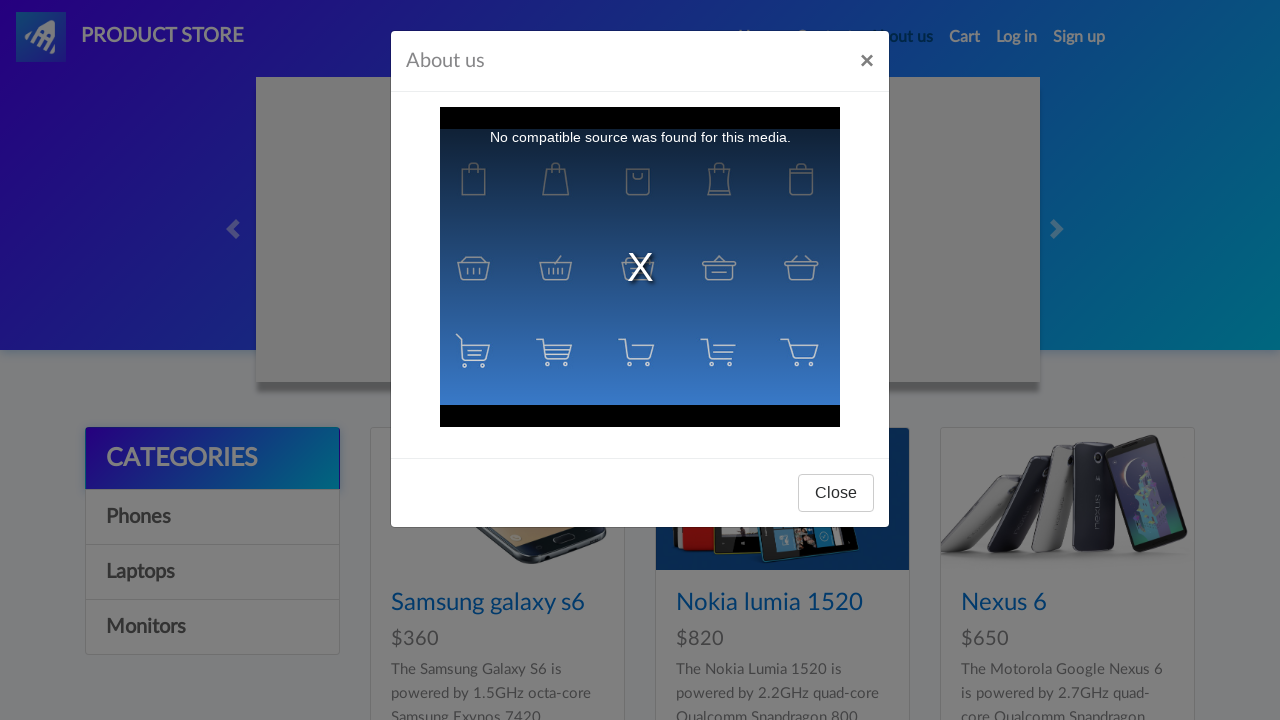

Verified video element is displayed in the modal
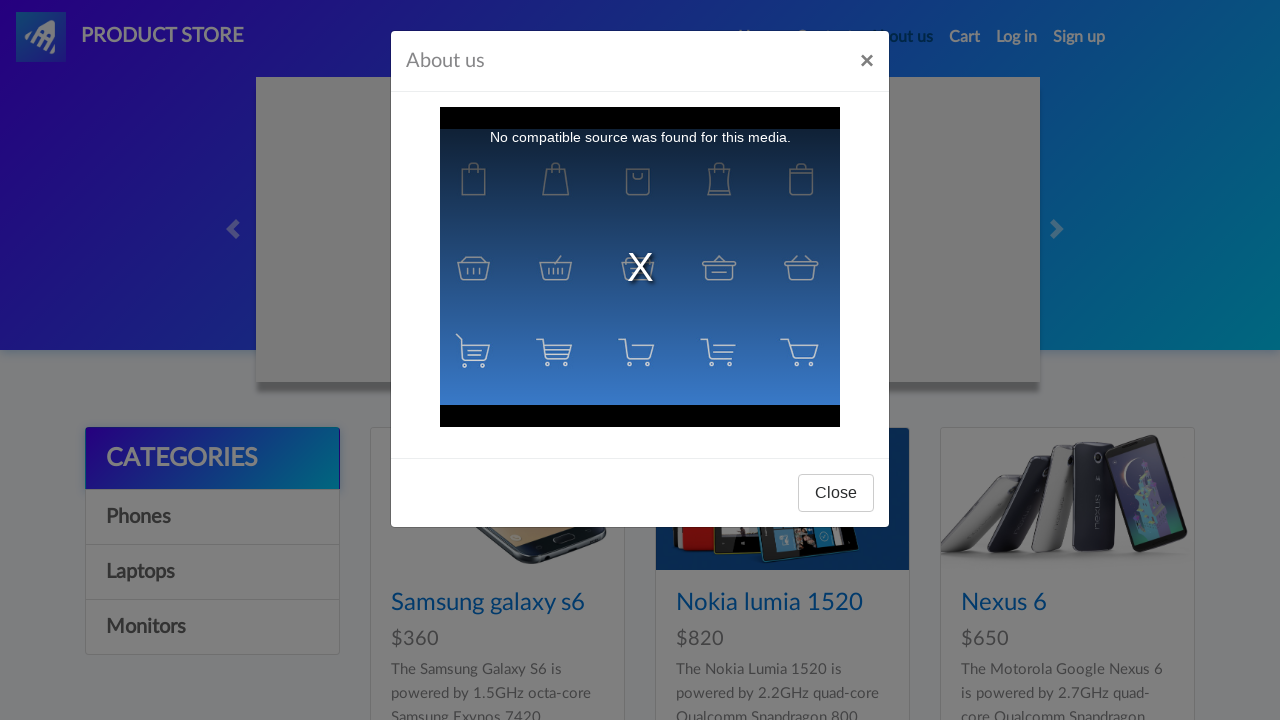

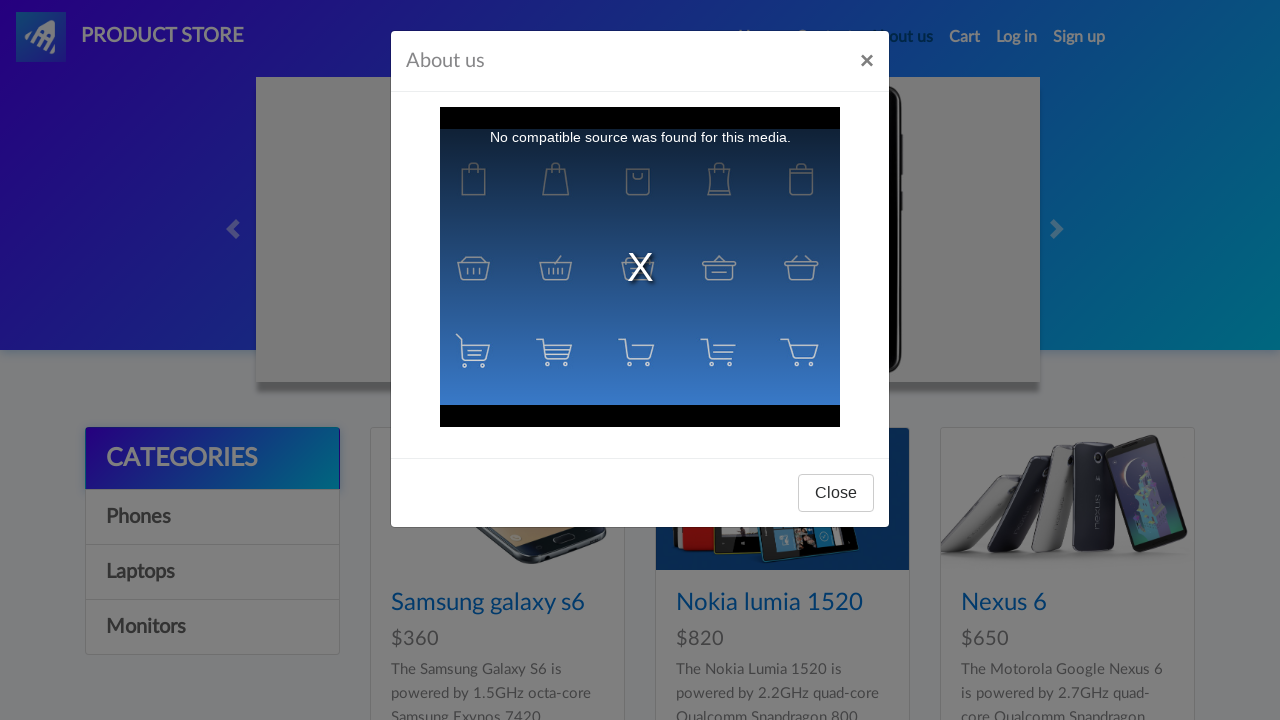